Navigates through multiple links on the page and checks for the presence of canonical links on each page

Starting URL: https://shopiland.ru/

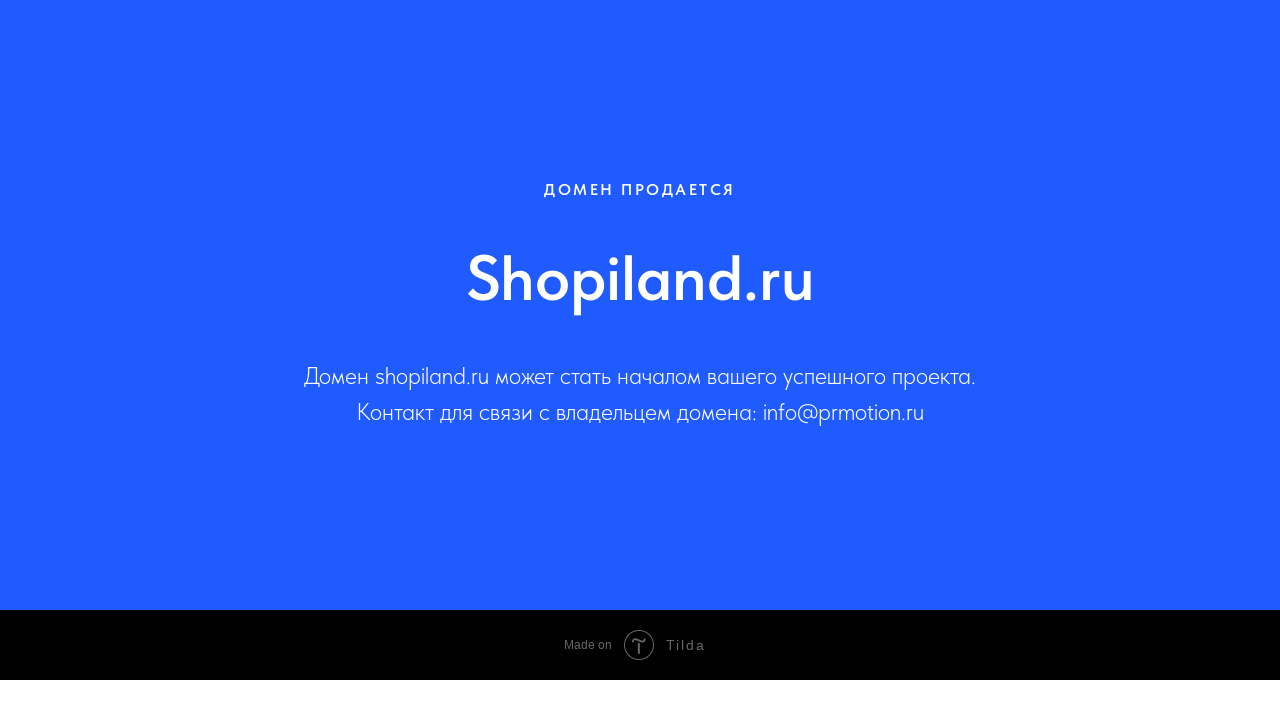

Retrieved all links from the page
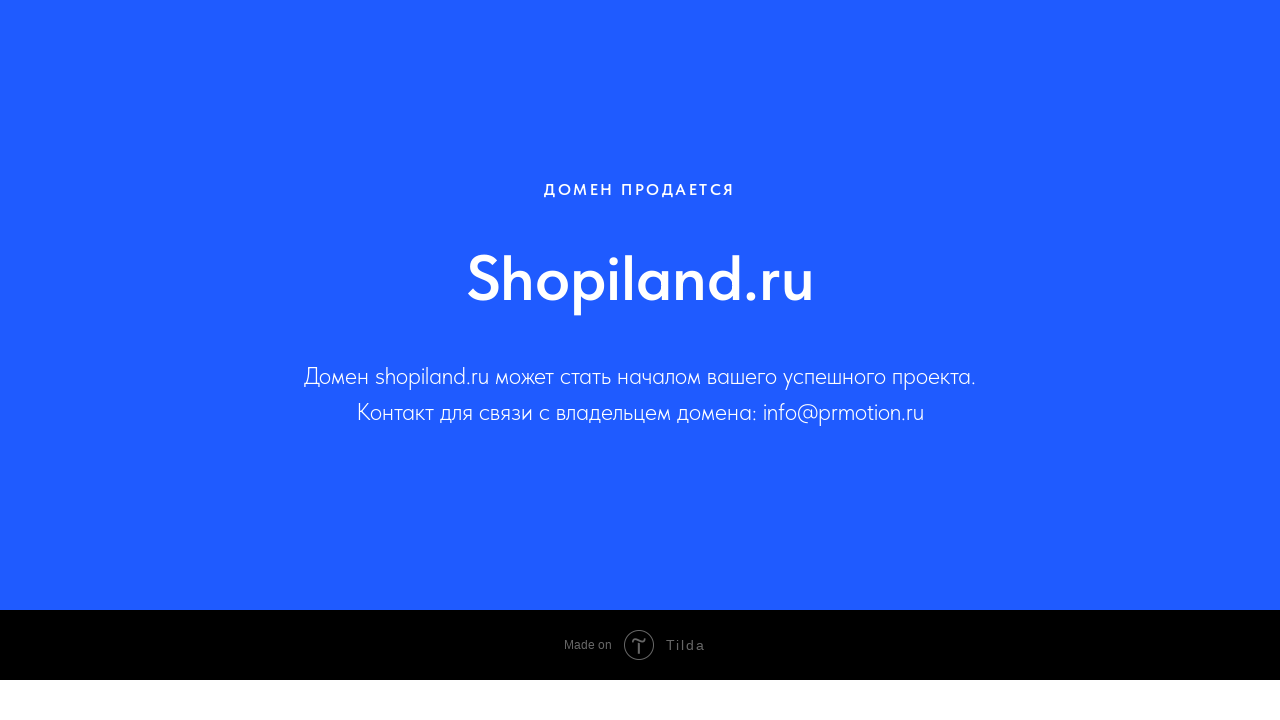

Limited links to first 10 for testing
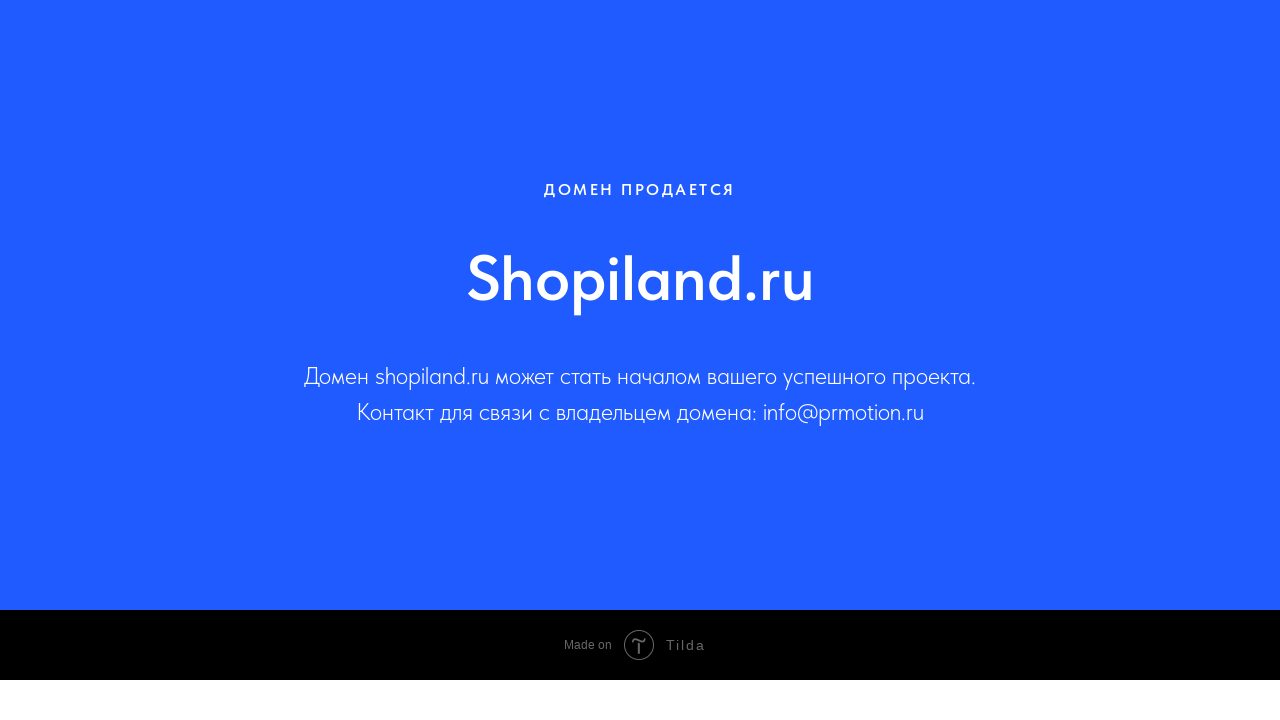

Re-fetched links from page (iteration 1)
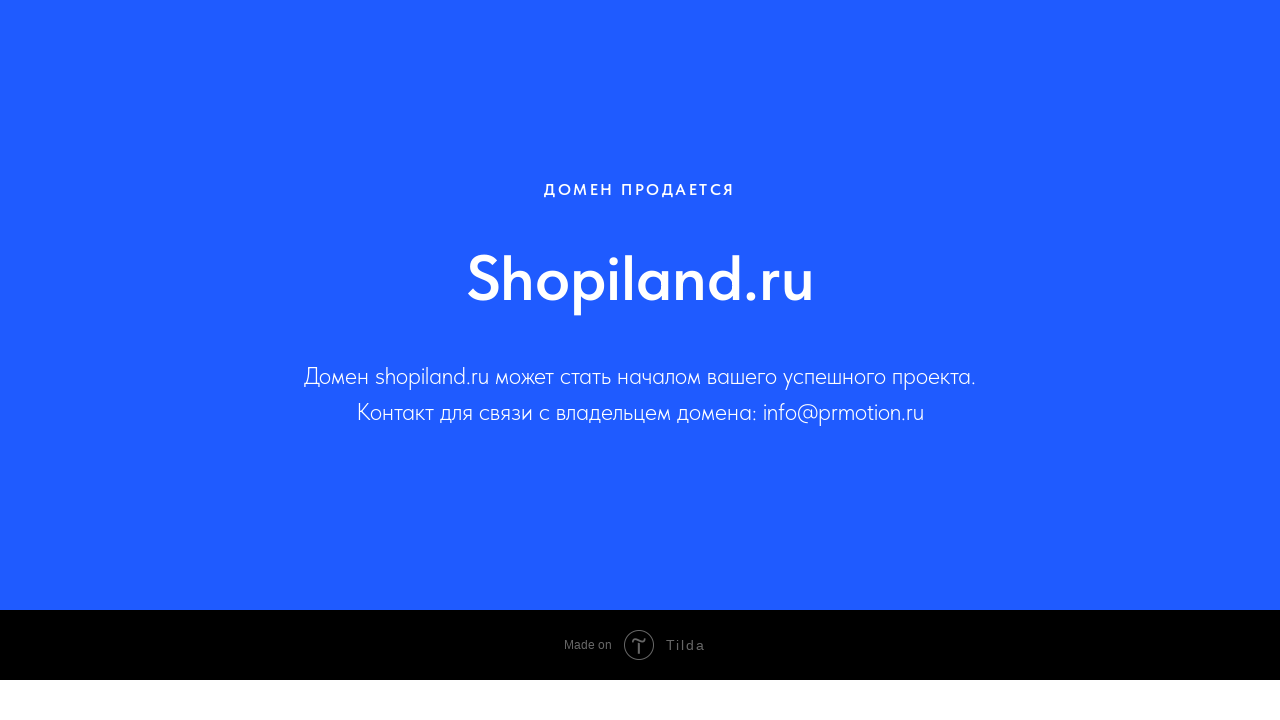

Clicked link #1 at (640, 635) on a >> nth=0
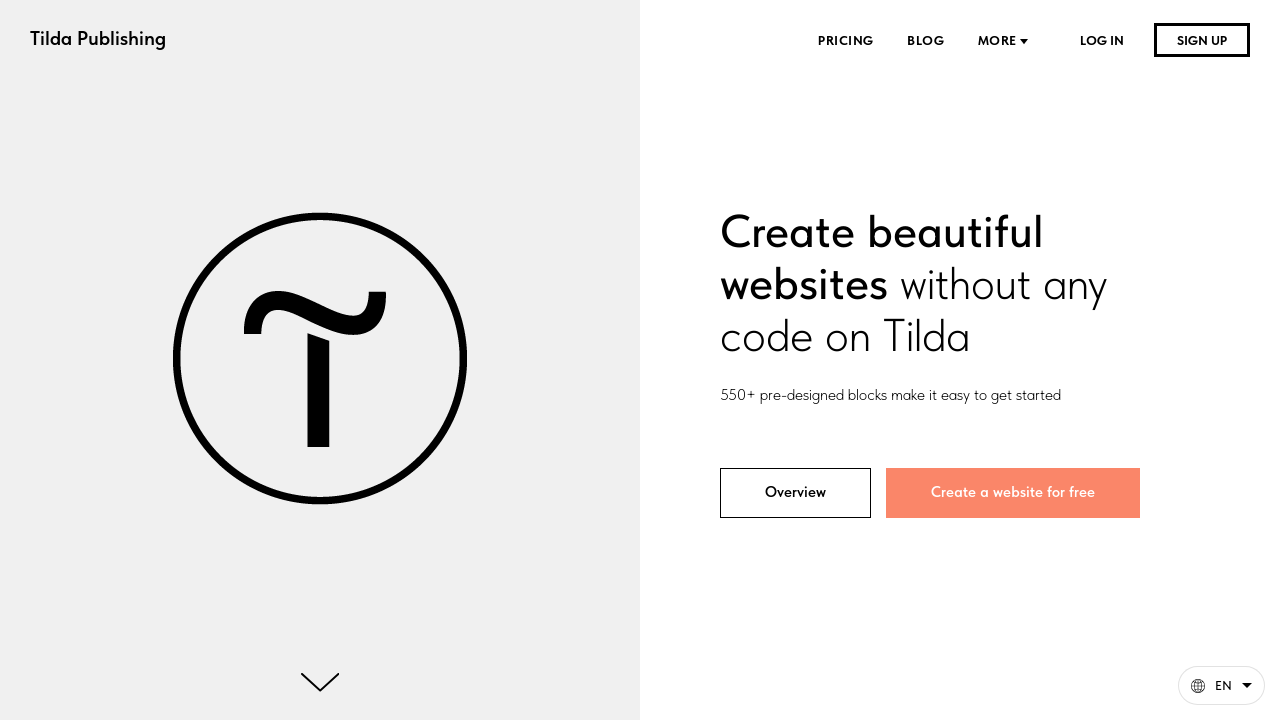

Waited for page to load (domcontentloaded)
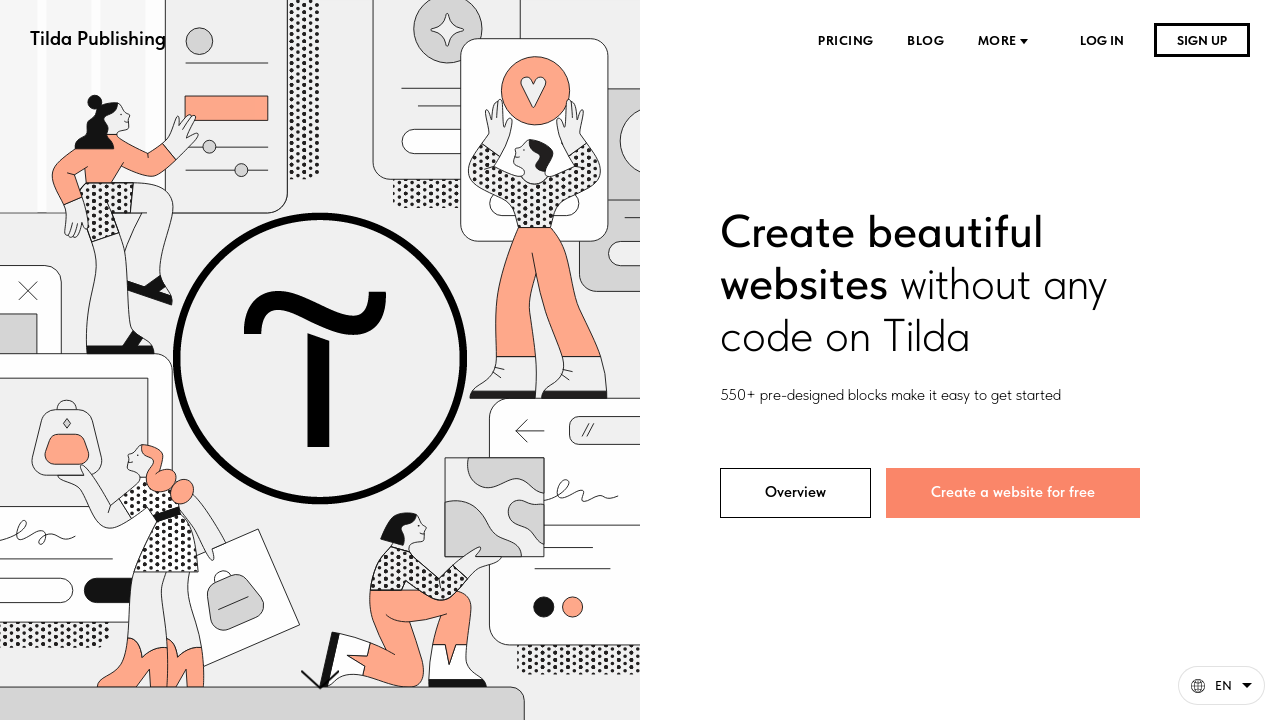

Located canonical link element
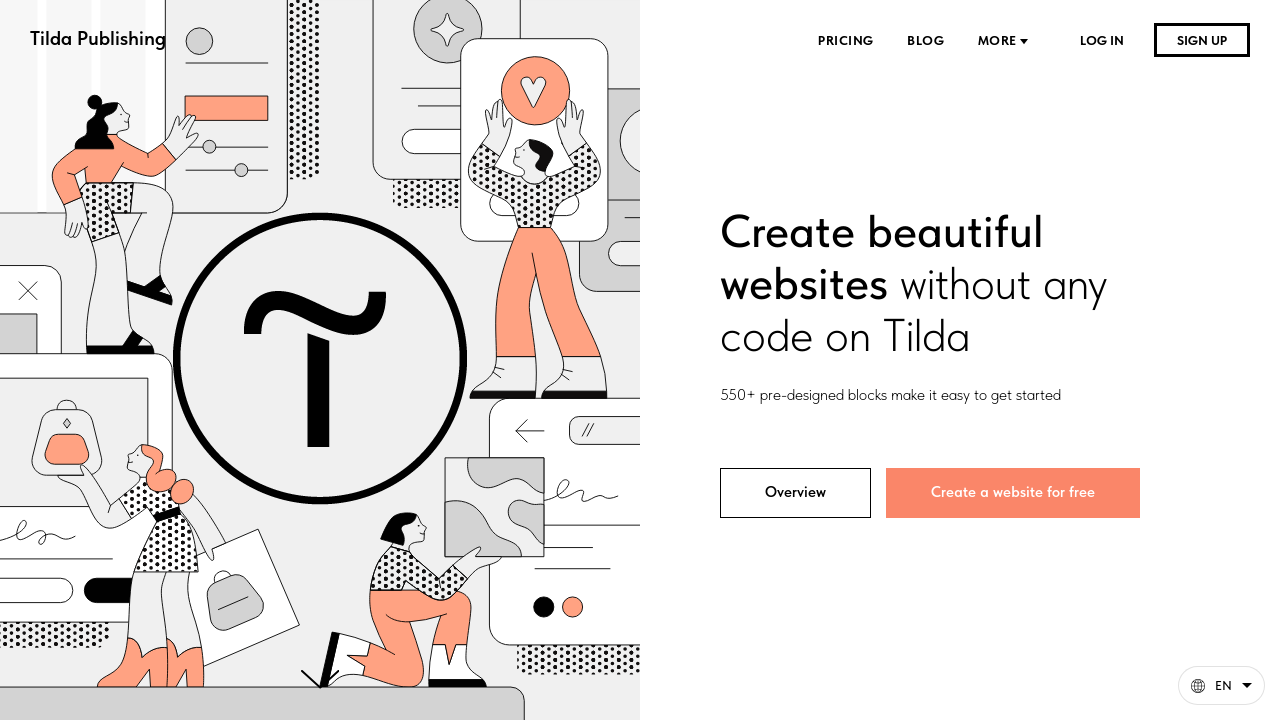

Canonical link found on https://tilda.cc/: https://tilda.cc/
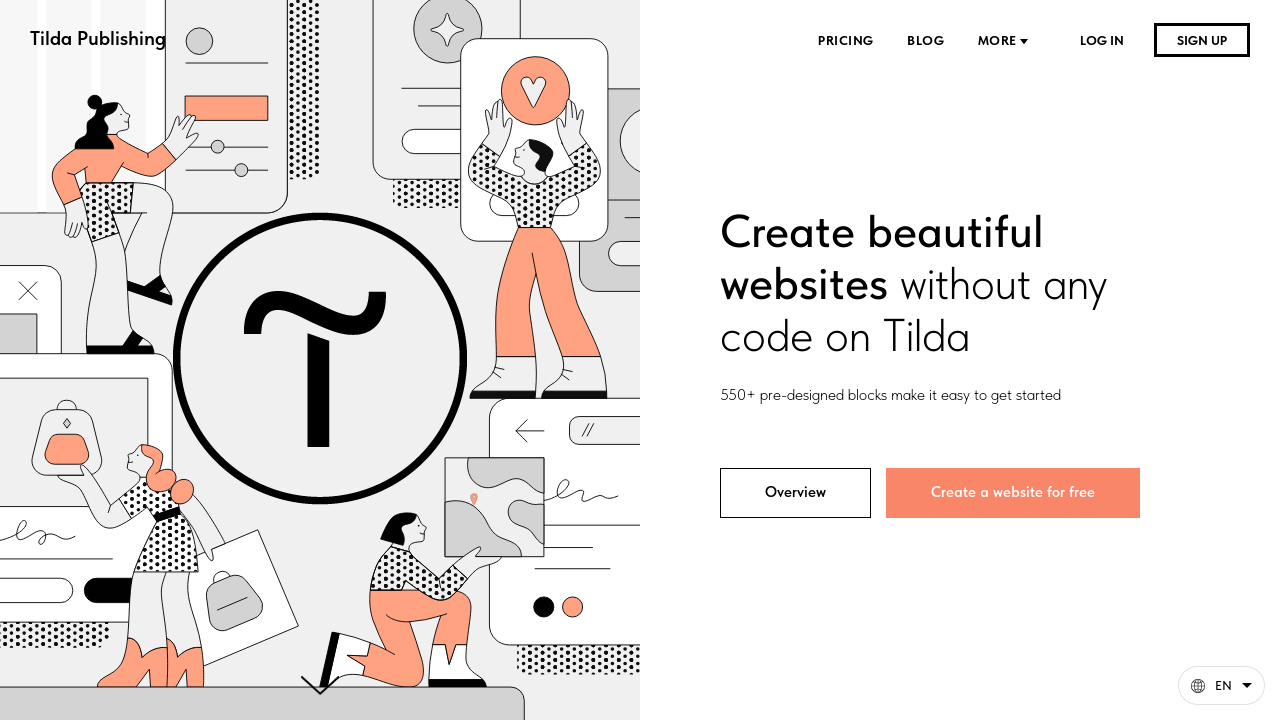

Navigated back to previous page
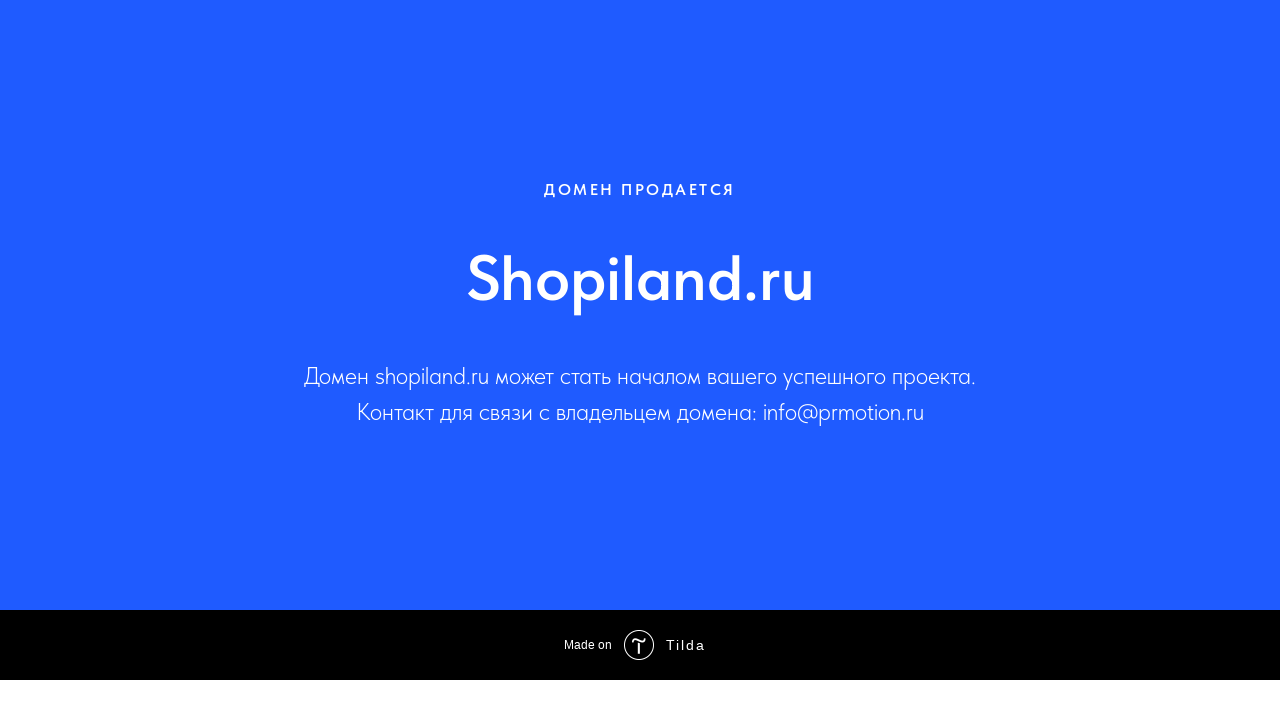

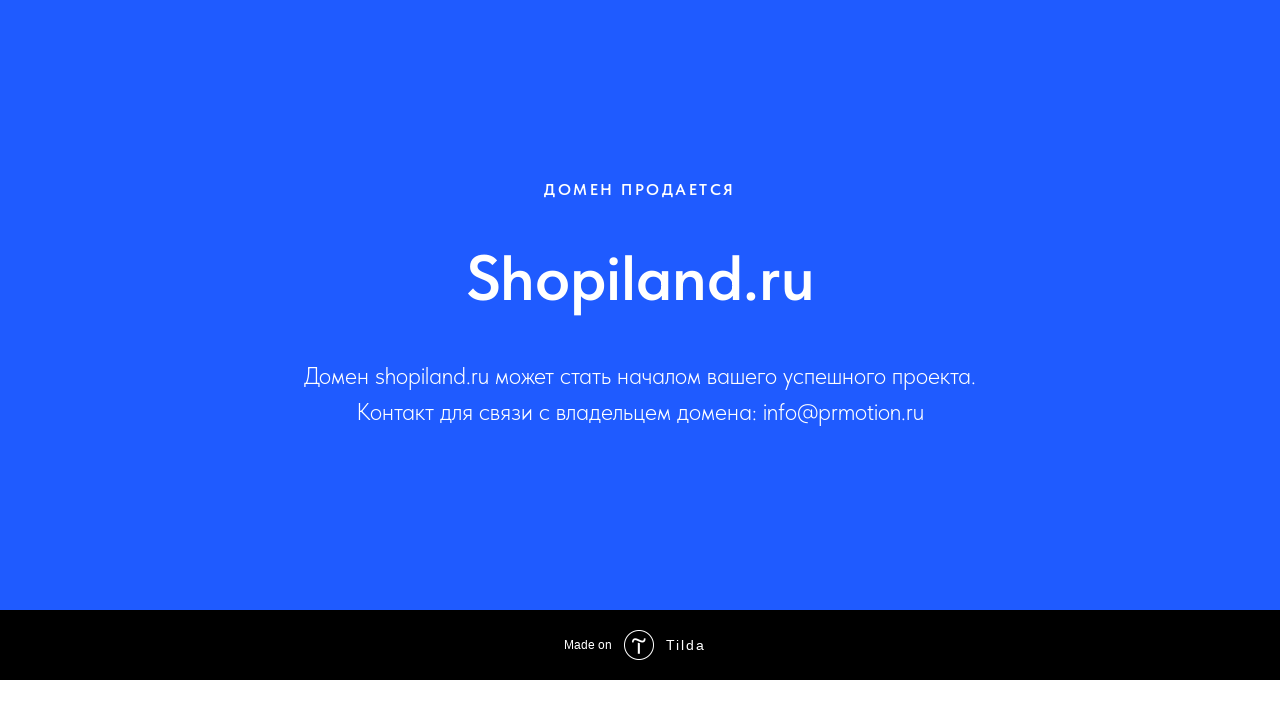